Tests various input field interactions including entering text, appending text, clearing fields, and verifying field states like disabled and readonly attributes

Starting URL: https://letcode.in/edit

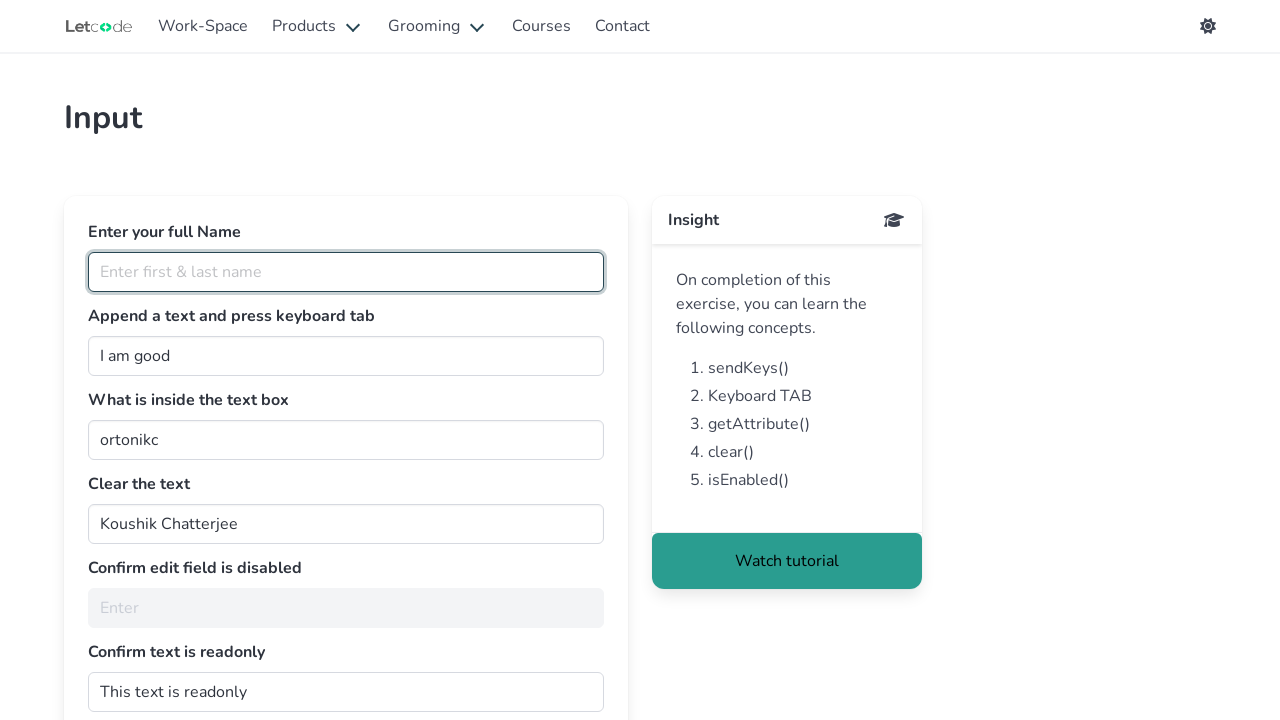

Navigated to https://letcode.in/edit
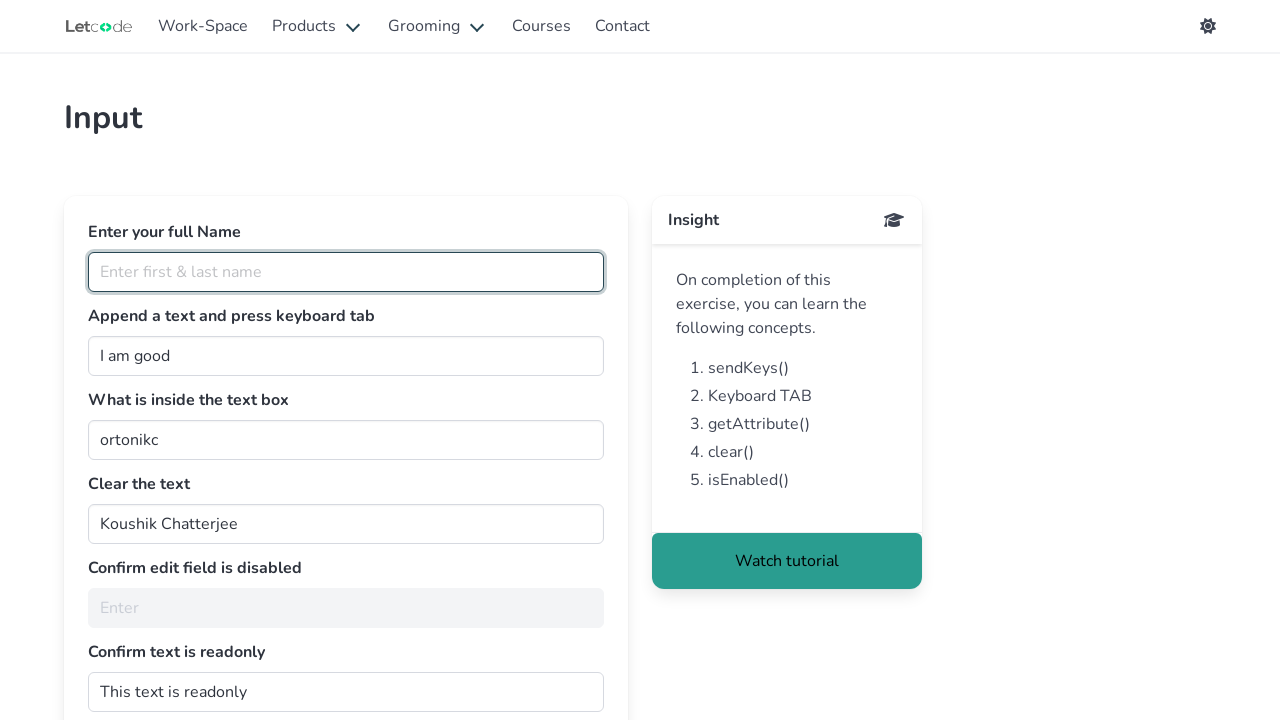

Entered 'Jeeva' in the fullName field on #fullName
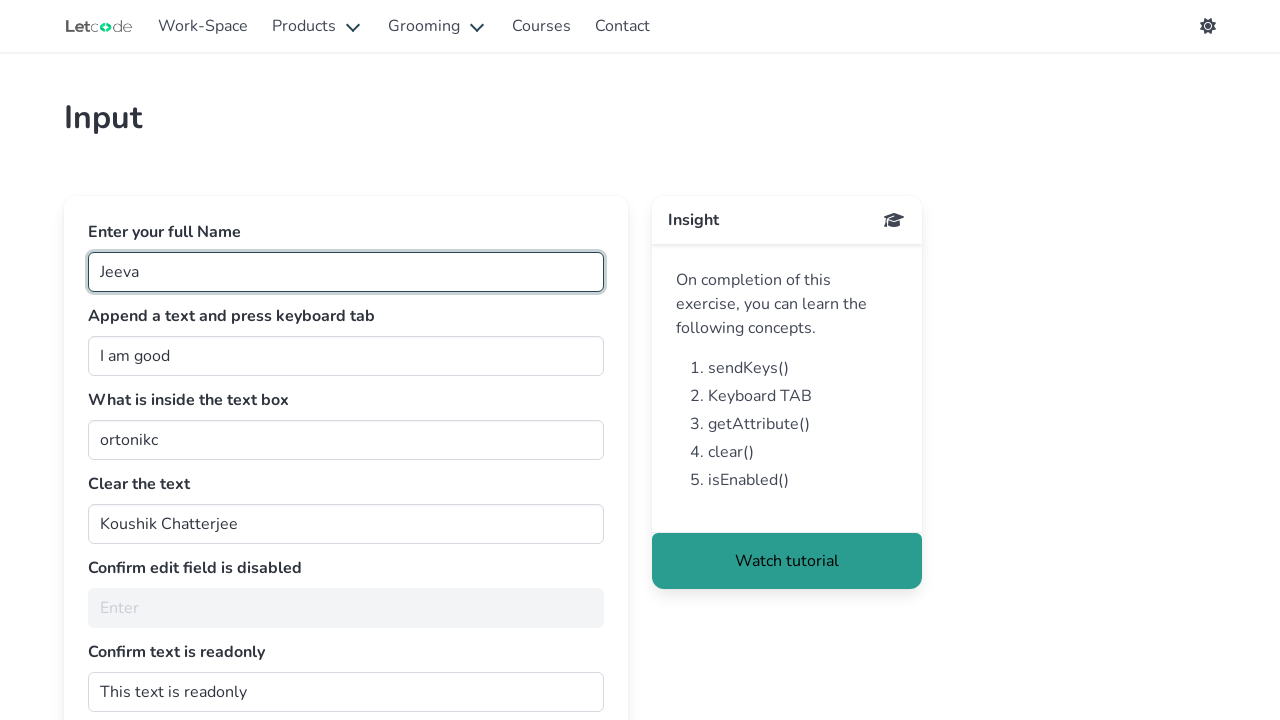

Appended ' Person' to the join field on #join
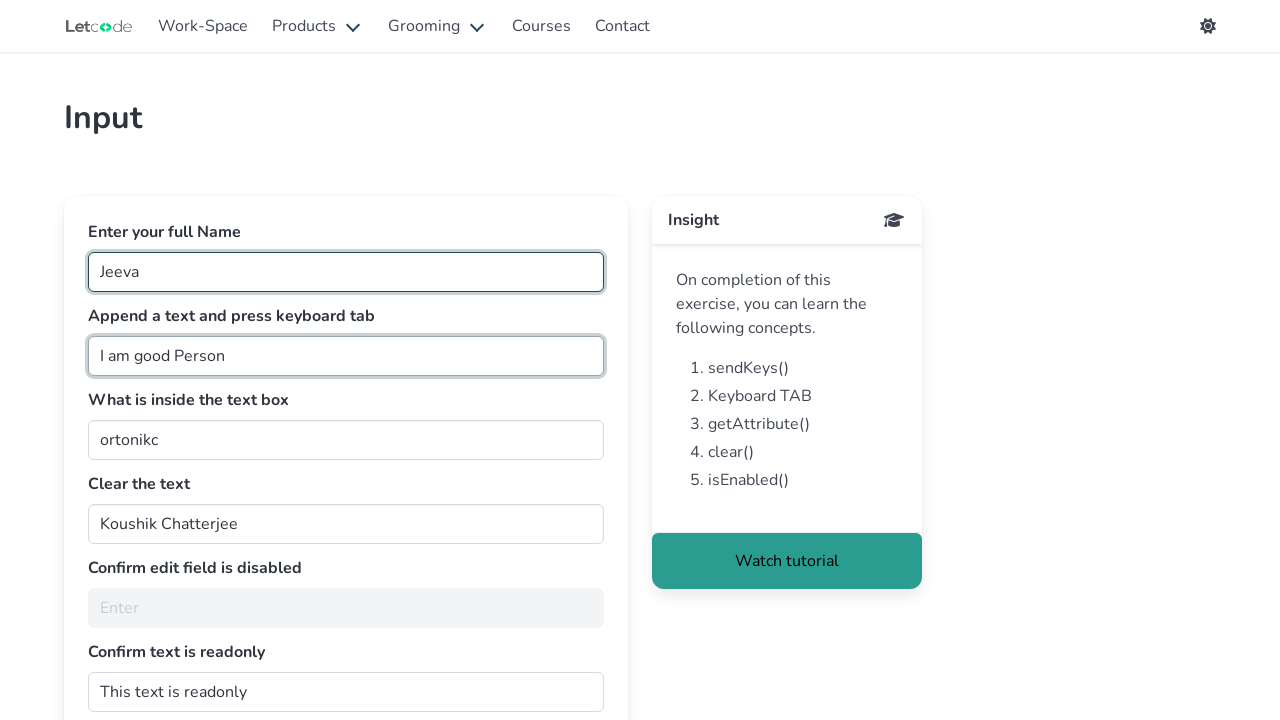

Pressed Tab key to move focus
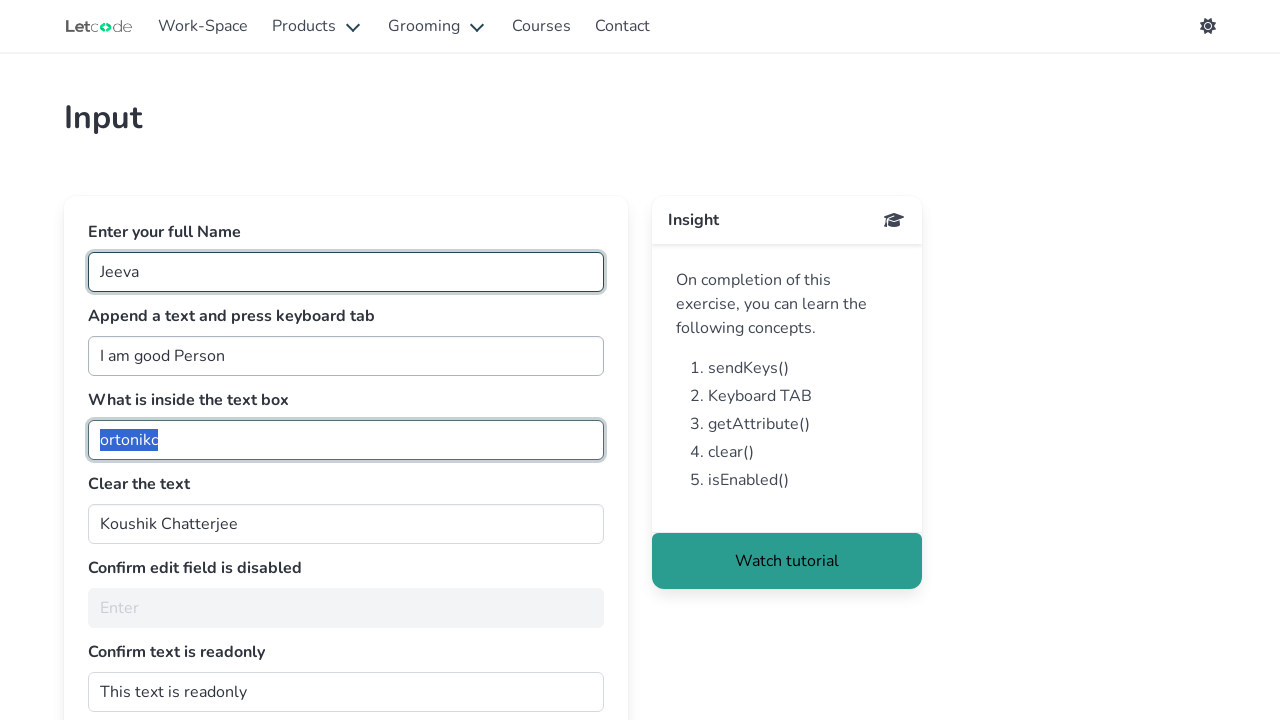

Retrieved value from getMe field: ortonikc
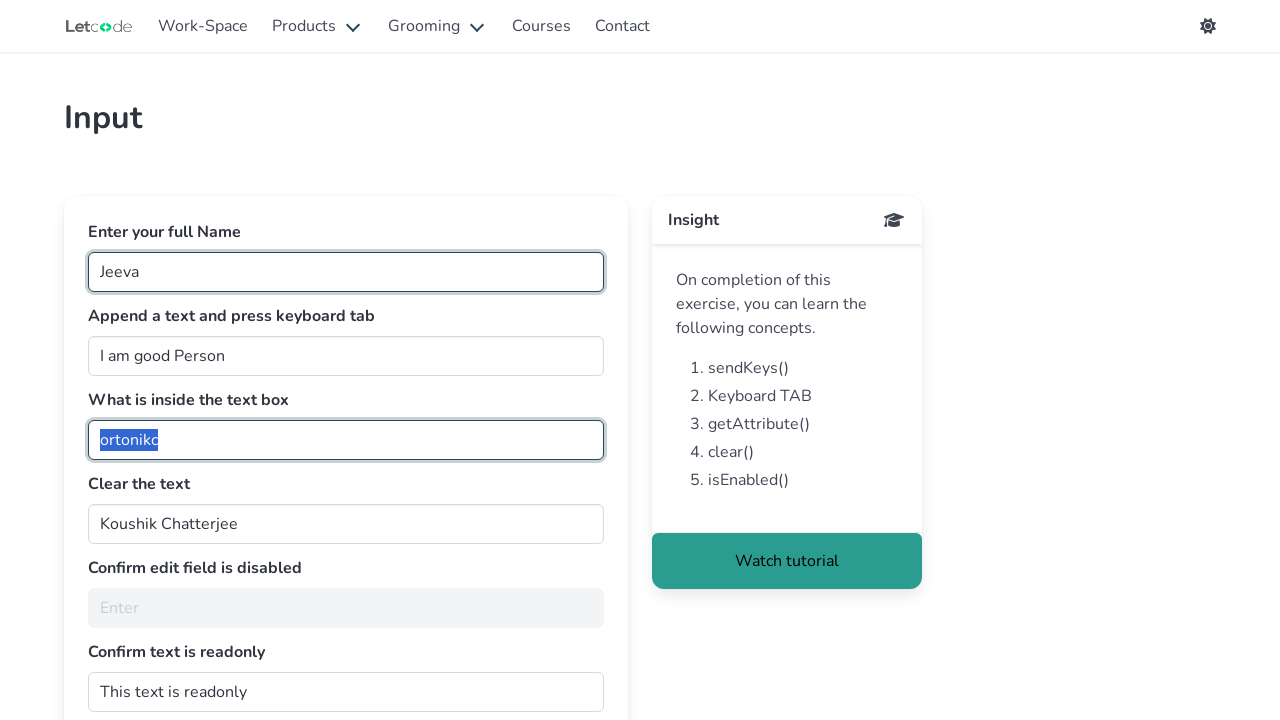

Cleared the clearMe field on #clearMe
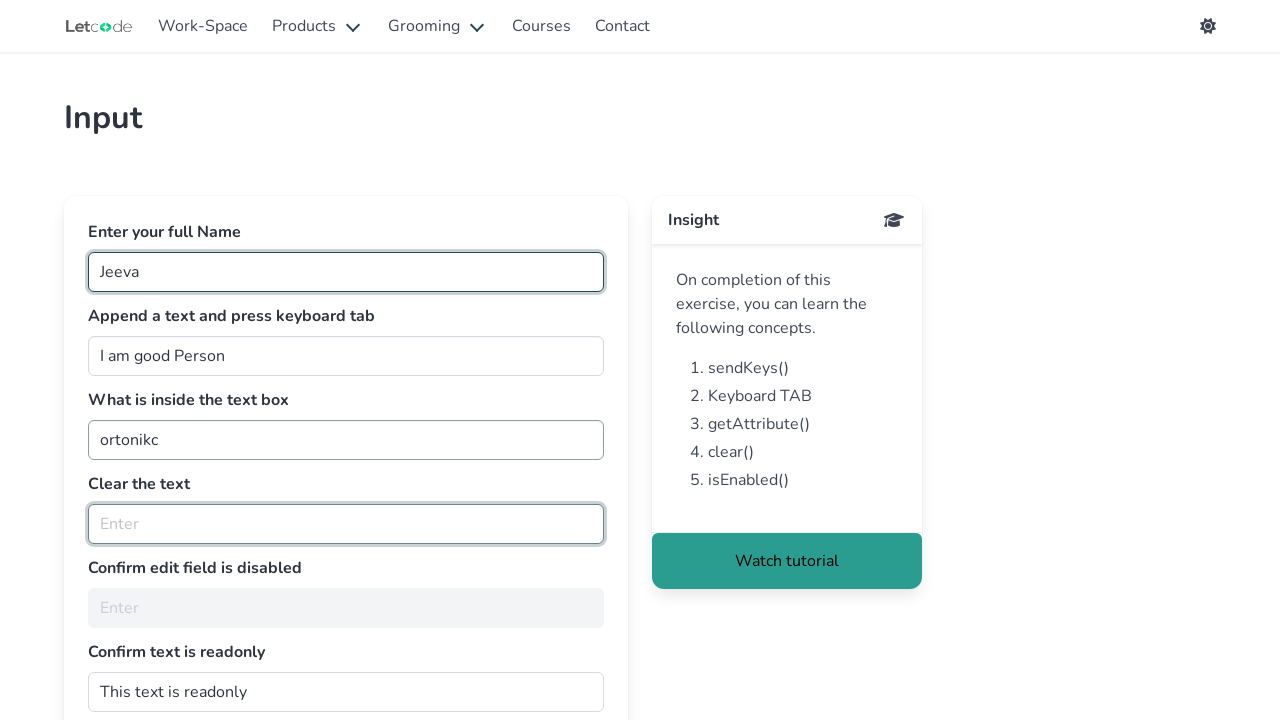

Checked if noEdit field is enabled: False
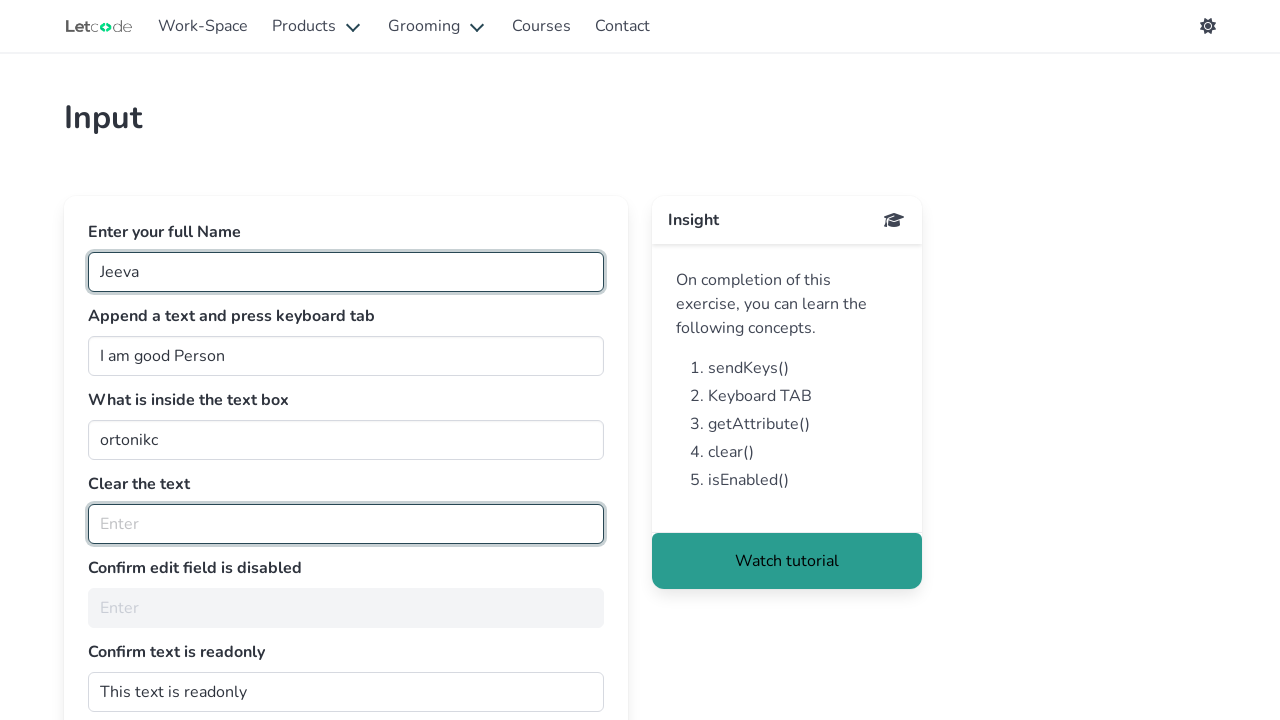

Verified dontwrite field readonly attribute: 
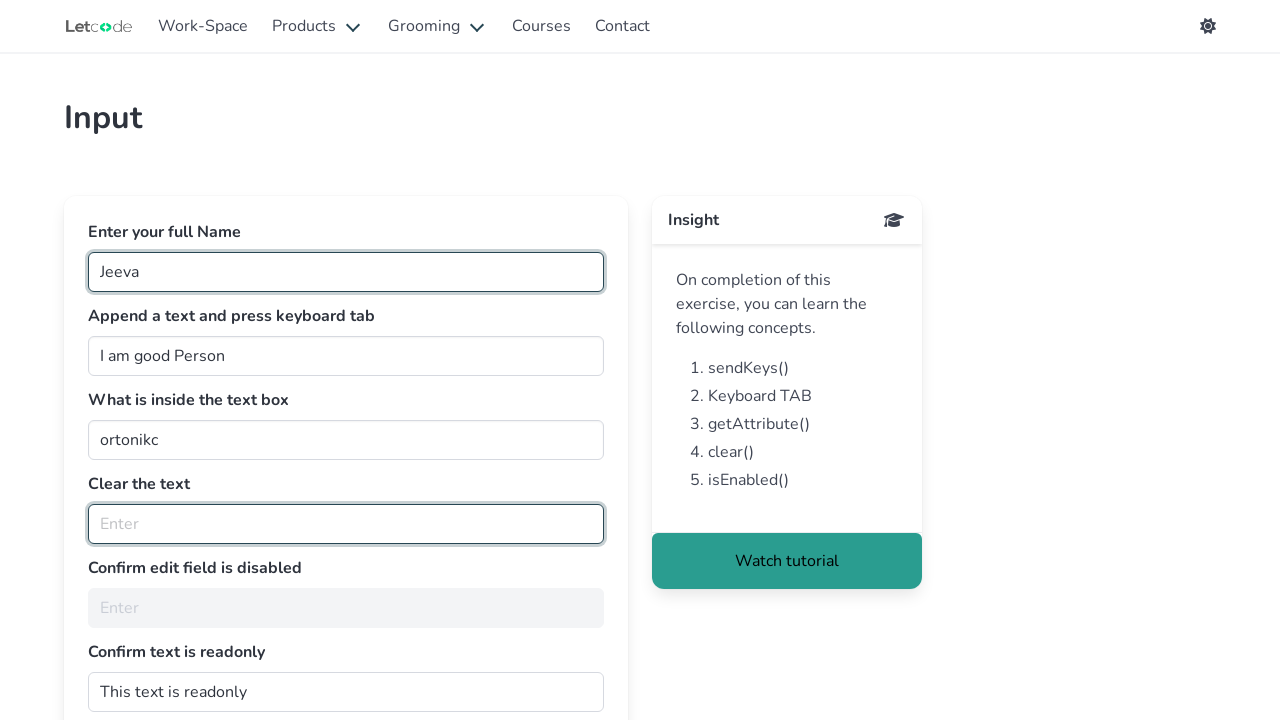

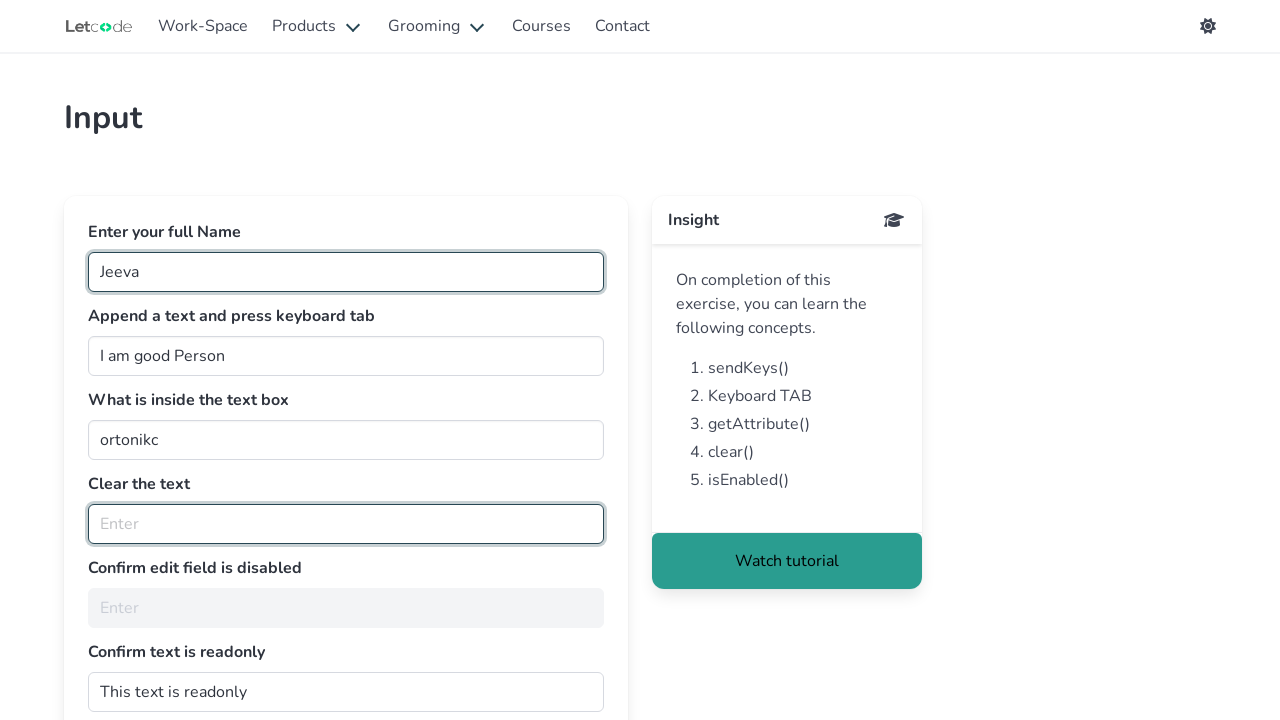